Tests the search functionality on a Selenium practice e-commerce site by typing a search query into the search box

Starting URL: https://rahulshettyacademy.com/seleniumPractise/#/

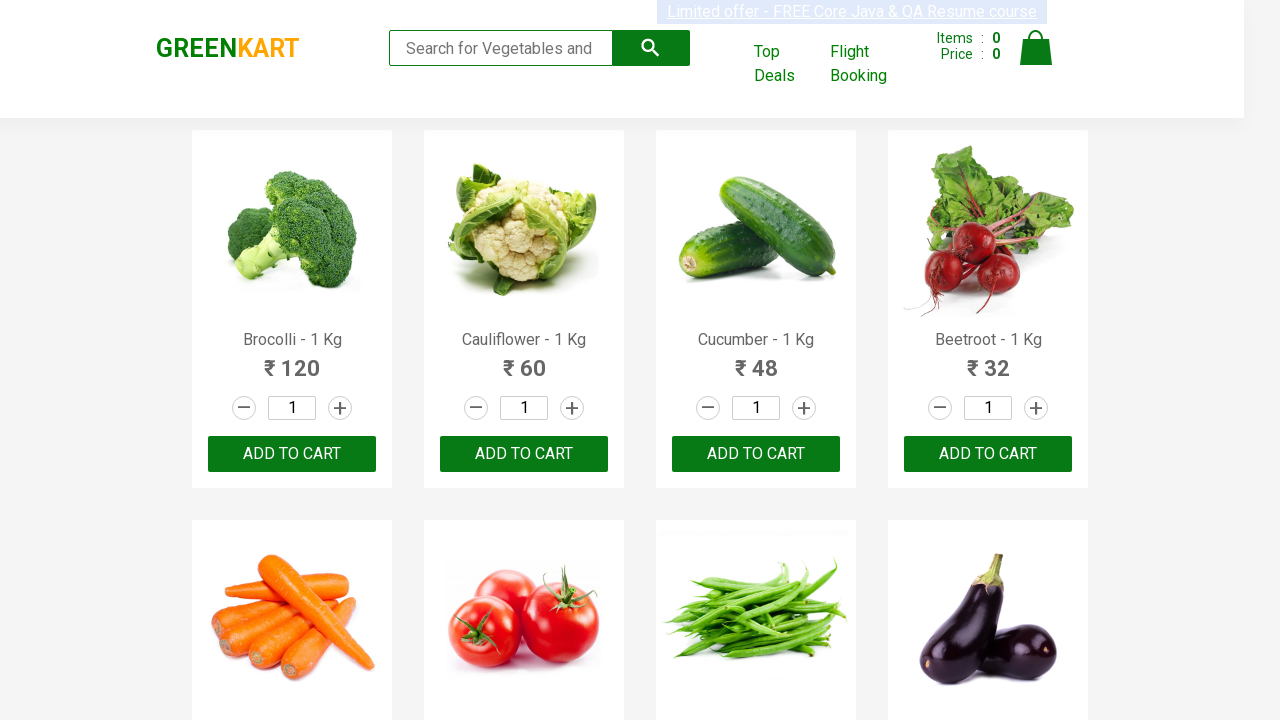

Typed search query 'Cau' into the search box on the Selenium practice e-commerce site on .search-keyword
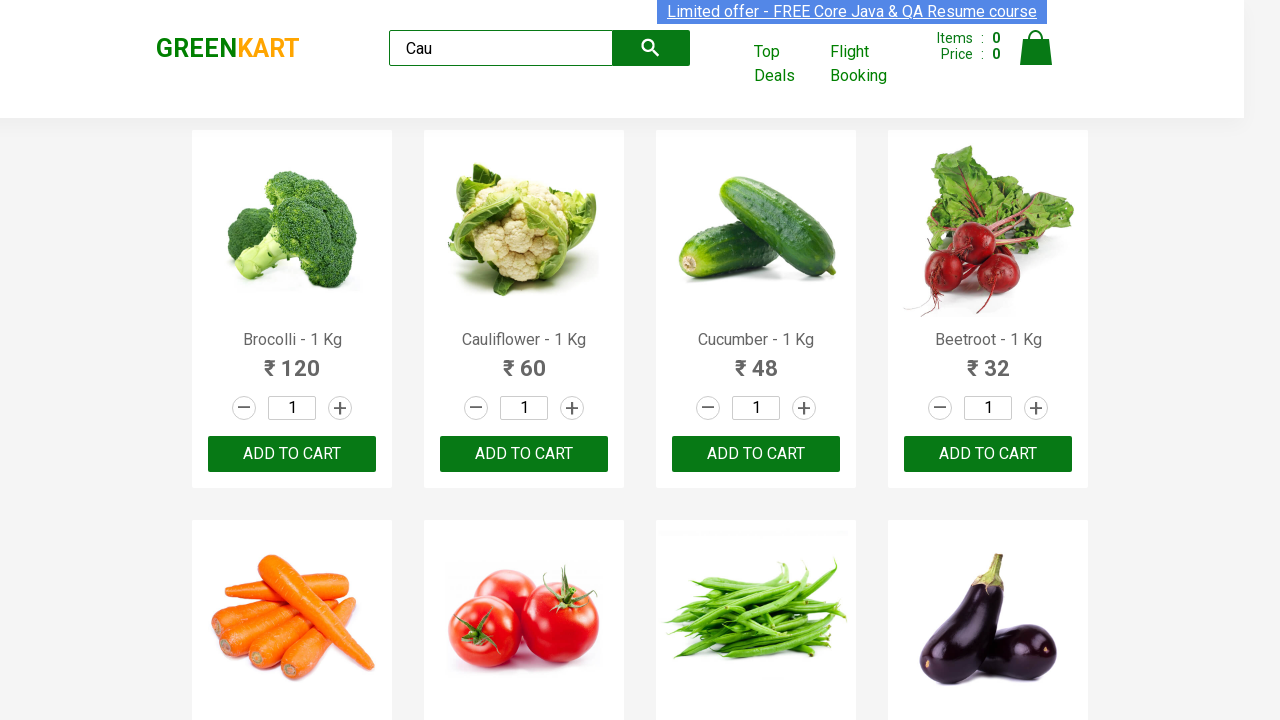

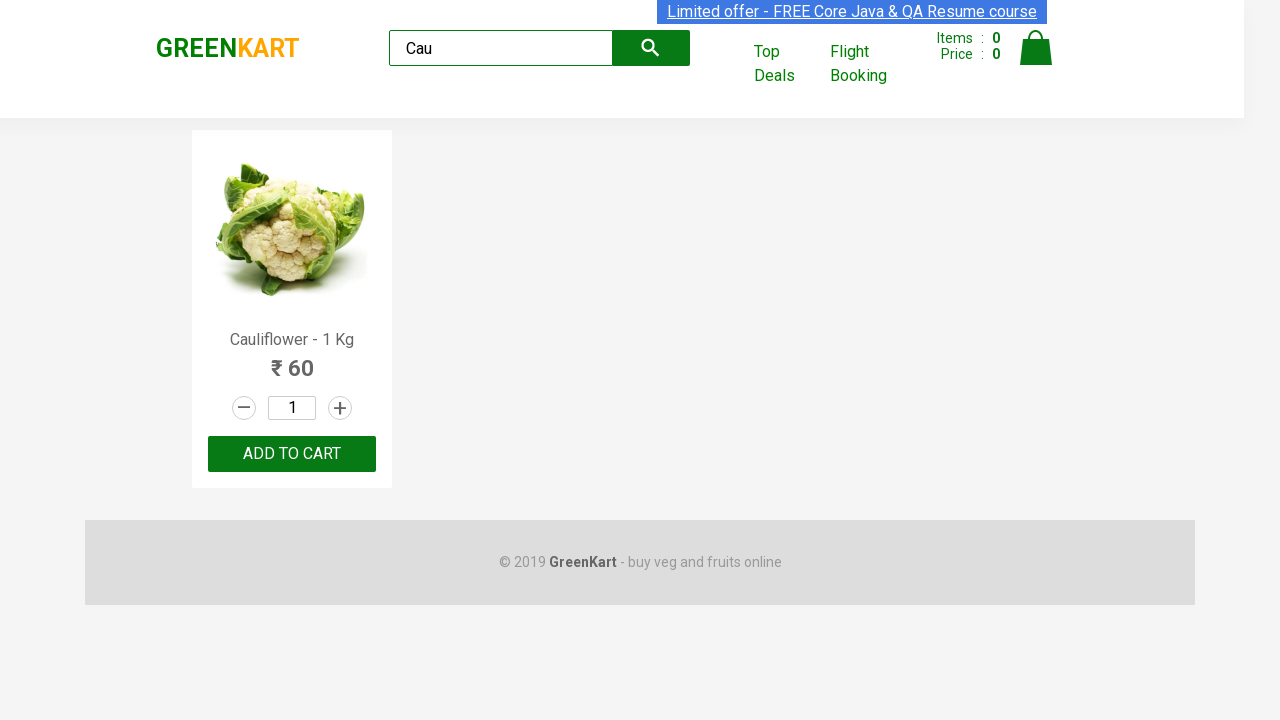